Tests the A/B Testing page by clicking on the A/B Testing link from the home page, verifying the A/B Test Variation heading is displayed, hovering over it, and navigating back to the home page.

Starting URL: https://the-internet.herokuapp.com/

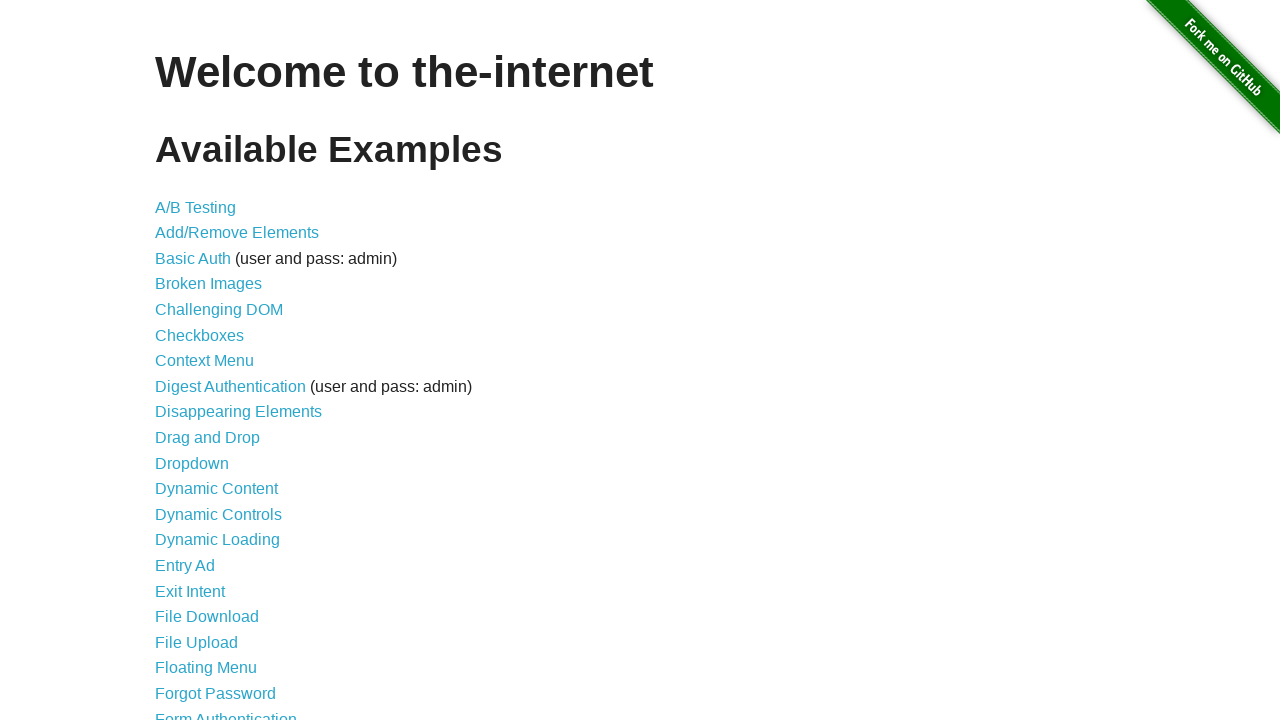

Waited for A/B Testing link to be present
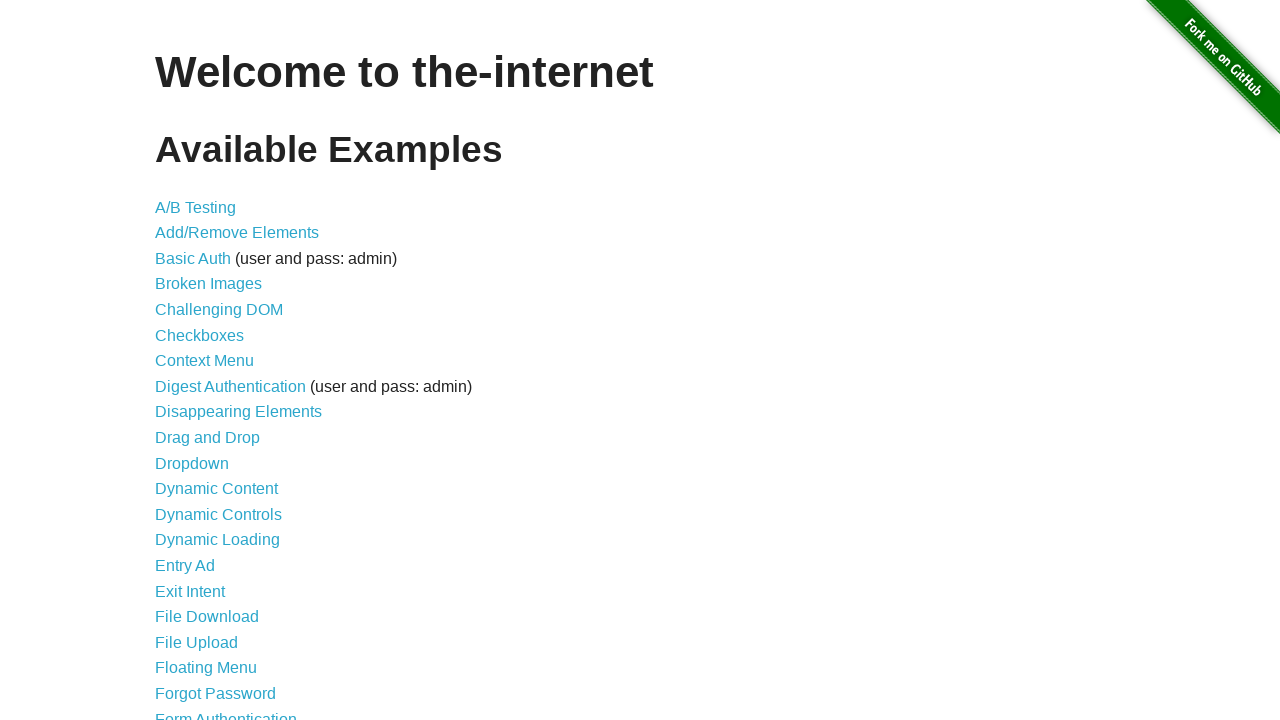

Located A/B Testing link element
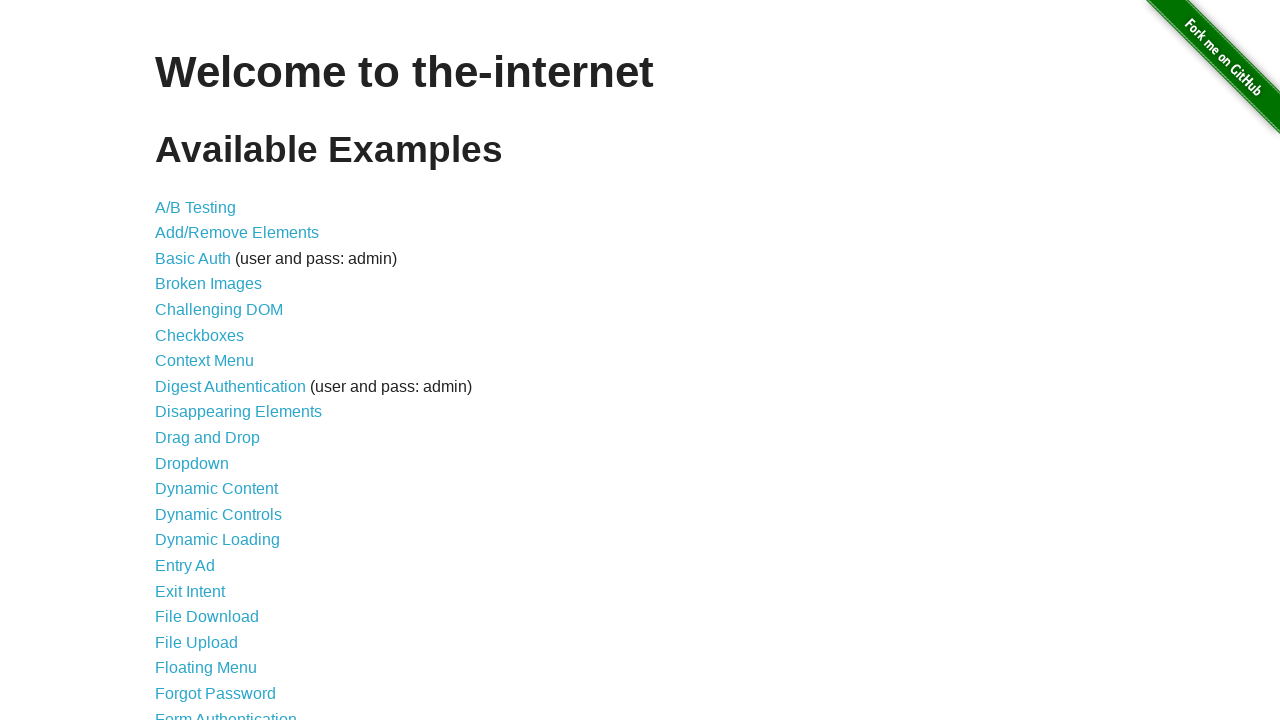

Retrieved and printed A/B Testing link text content
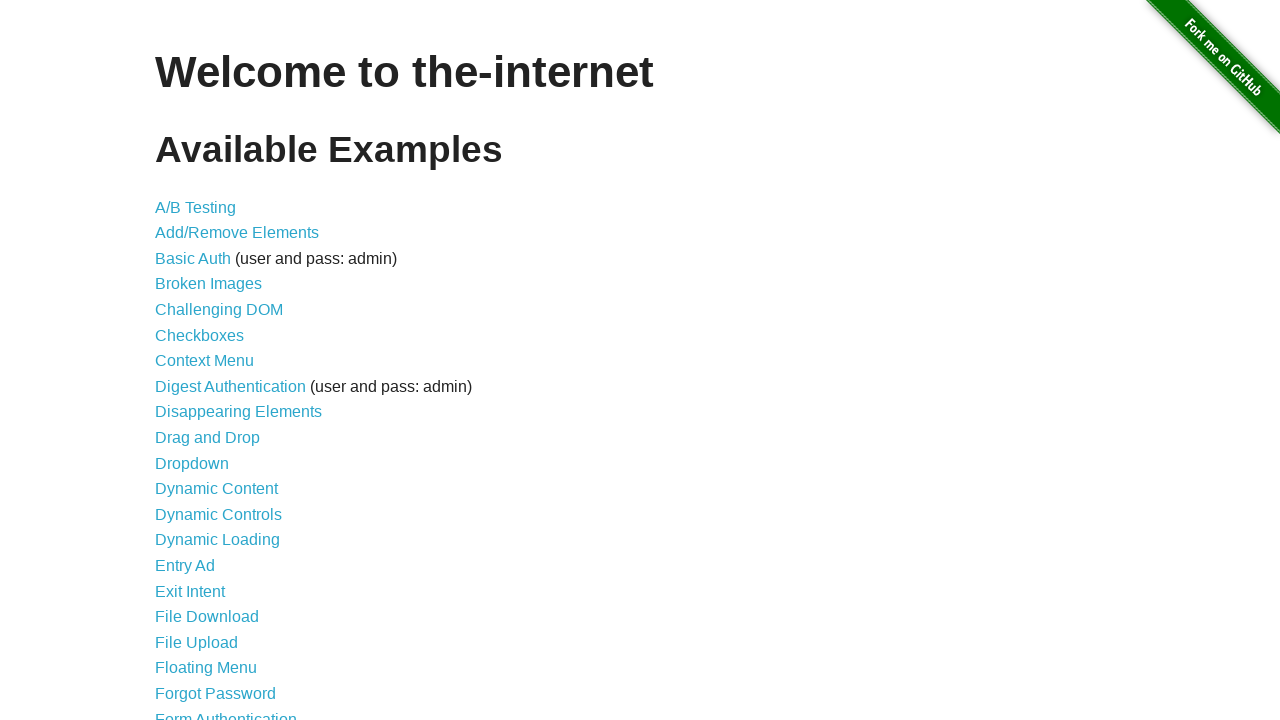

Clicked on A/B Testing link at (196, 207) on a[href='/abtest']
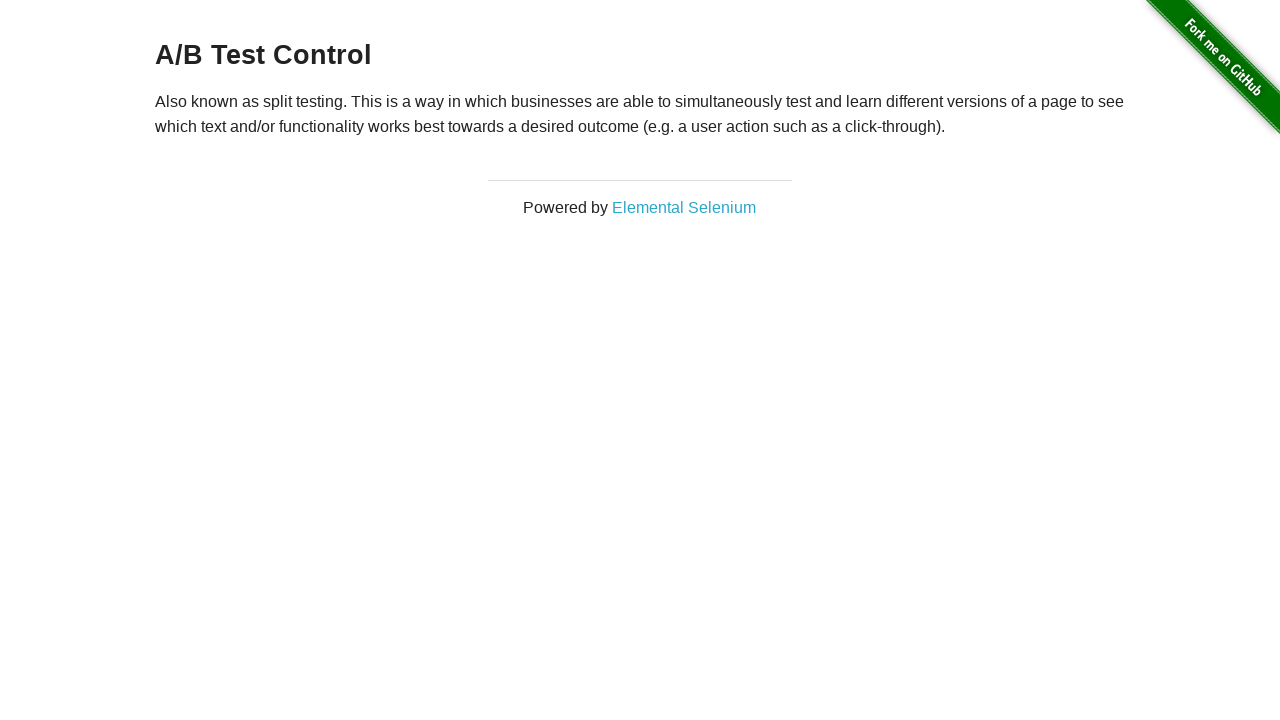

Waited for A/B Test Variation heading to load
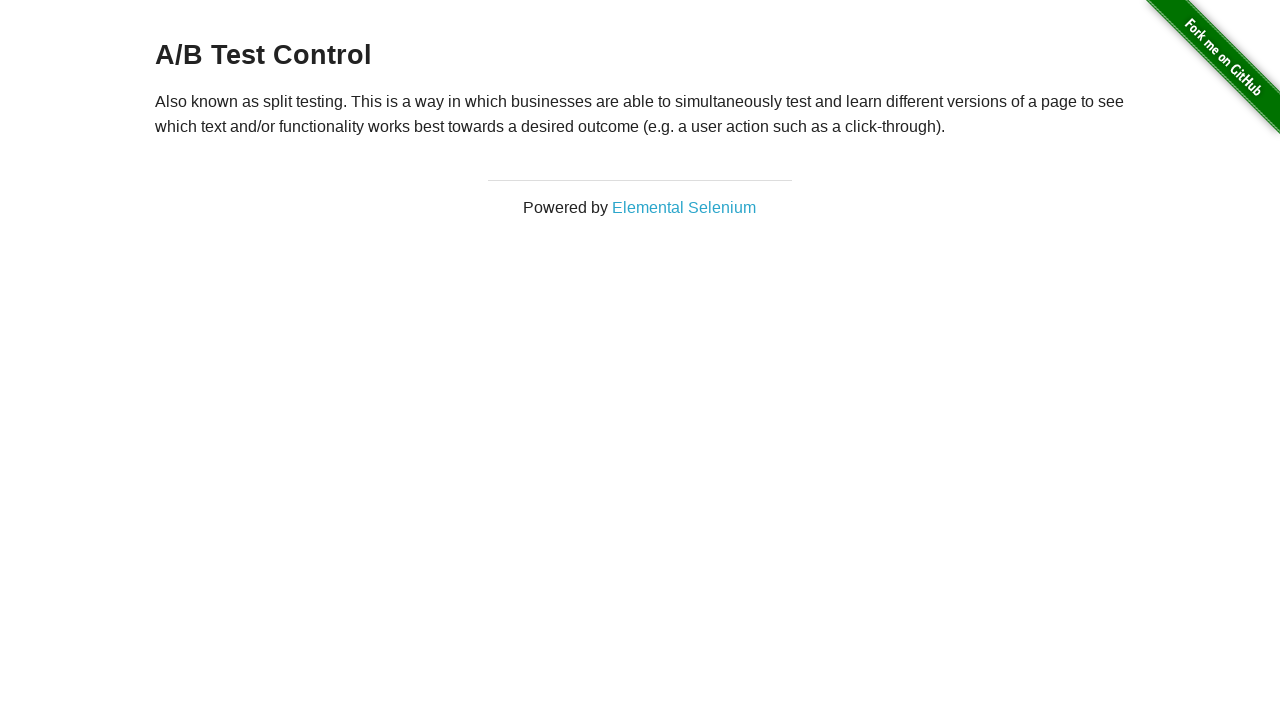

Located A/B Test Variation heading element
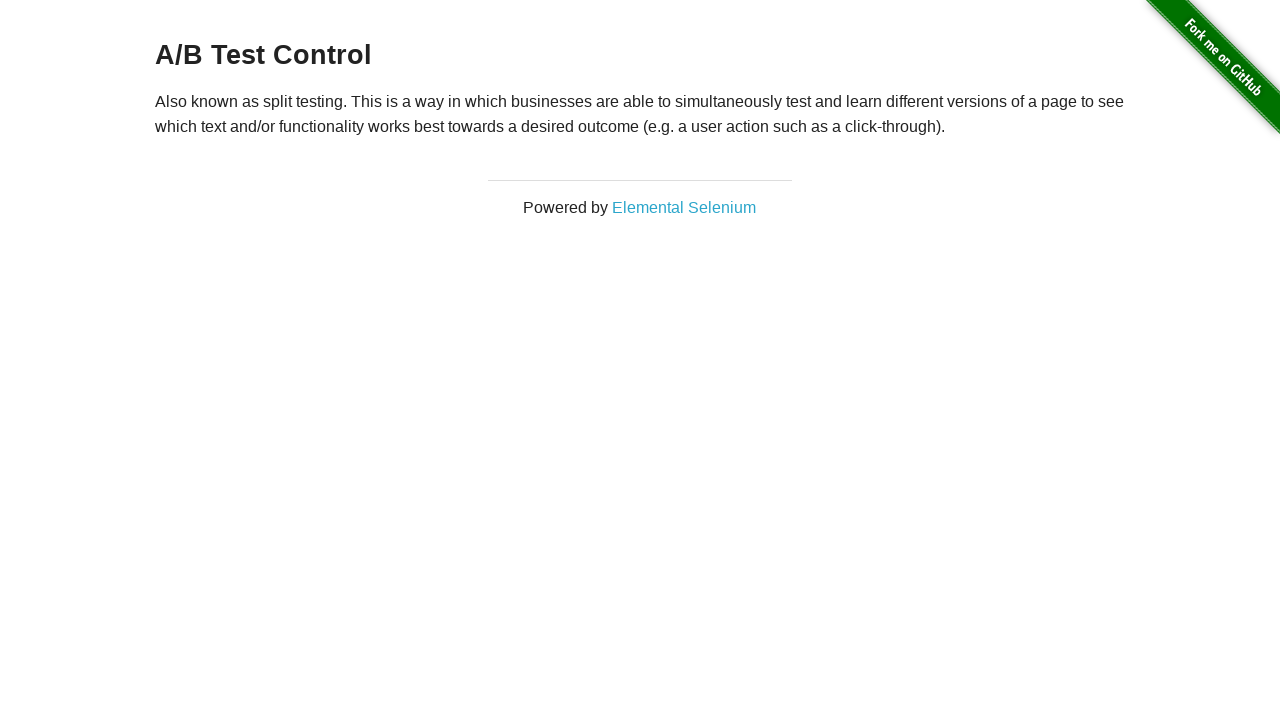

Hovered over A/B Test Variation heading at (640, 56) on #content h3
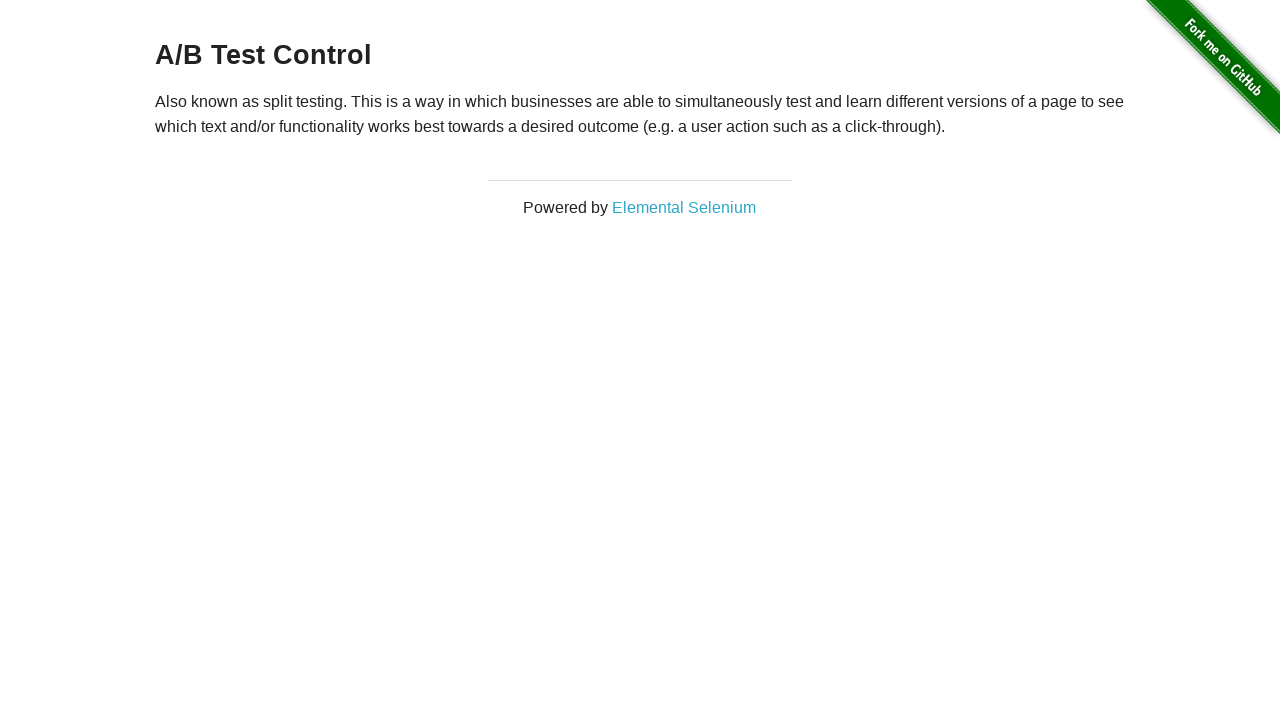

Verified A/B Test Variation heading is visible and retrieved its text content
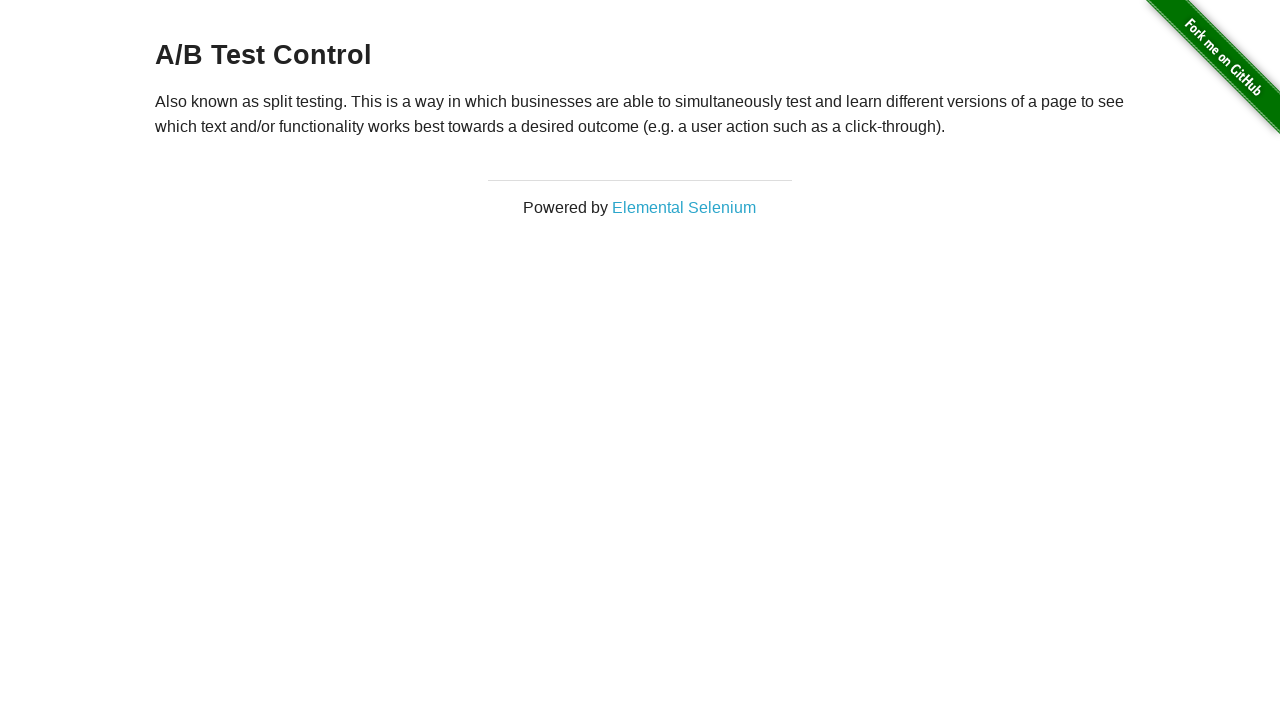

Navigated back to home page
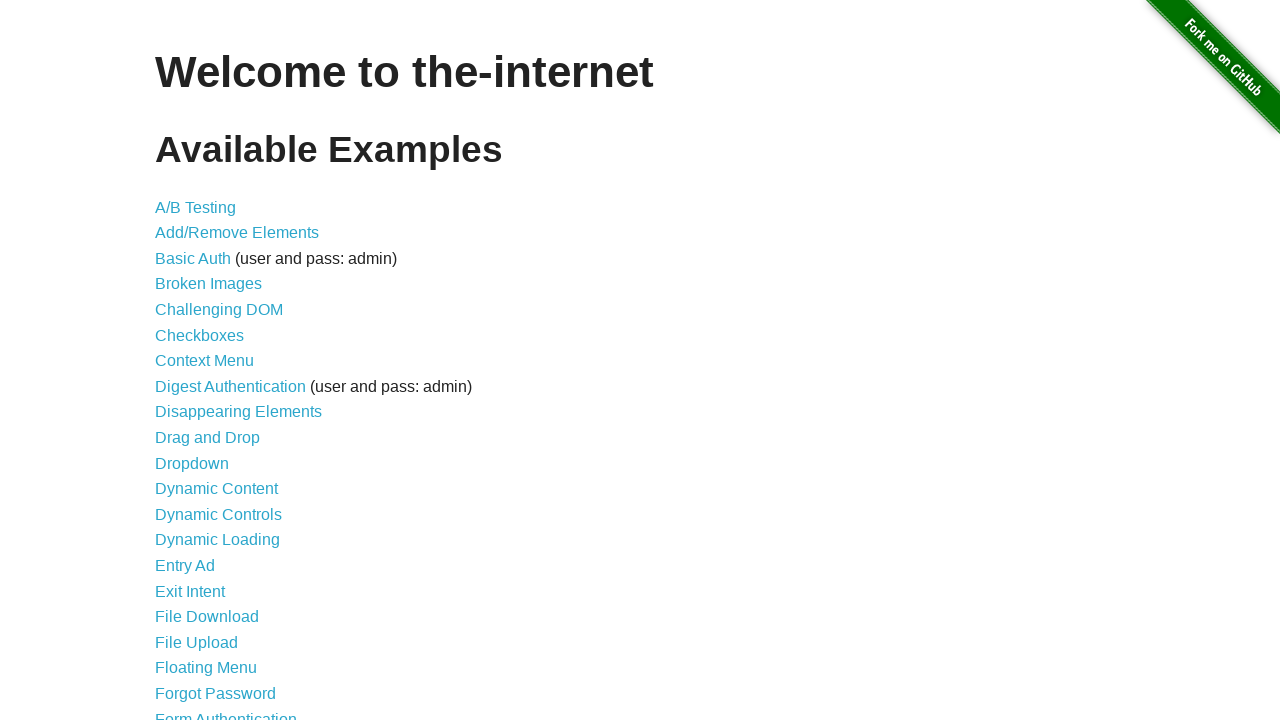

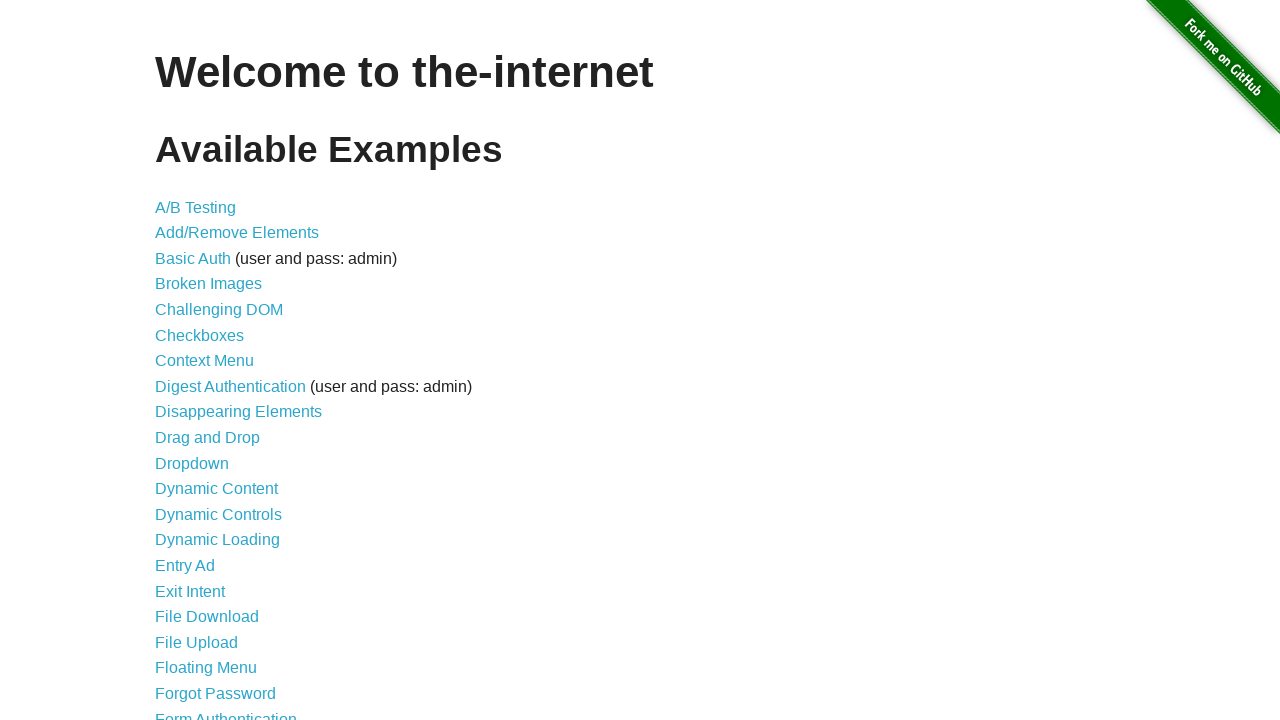